Tests keyboard input functionality by clicking on a name field, entering a name, and clicking a button on the Formy keypress practice page

Starting URL: https://formy-project.herokuapp.com/keypress

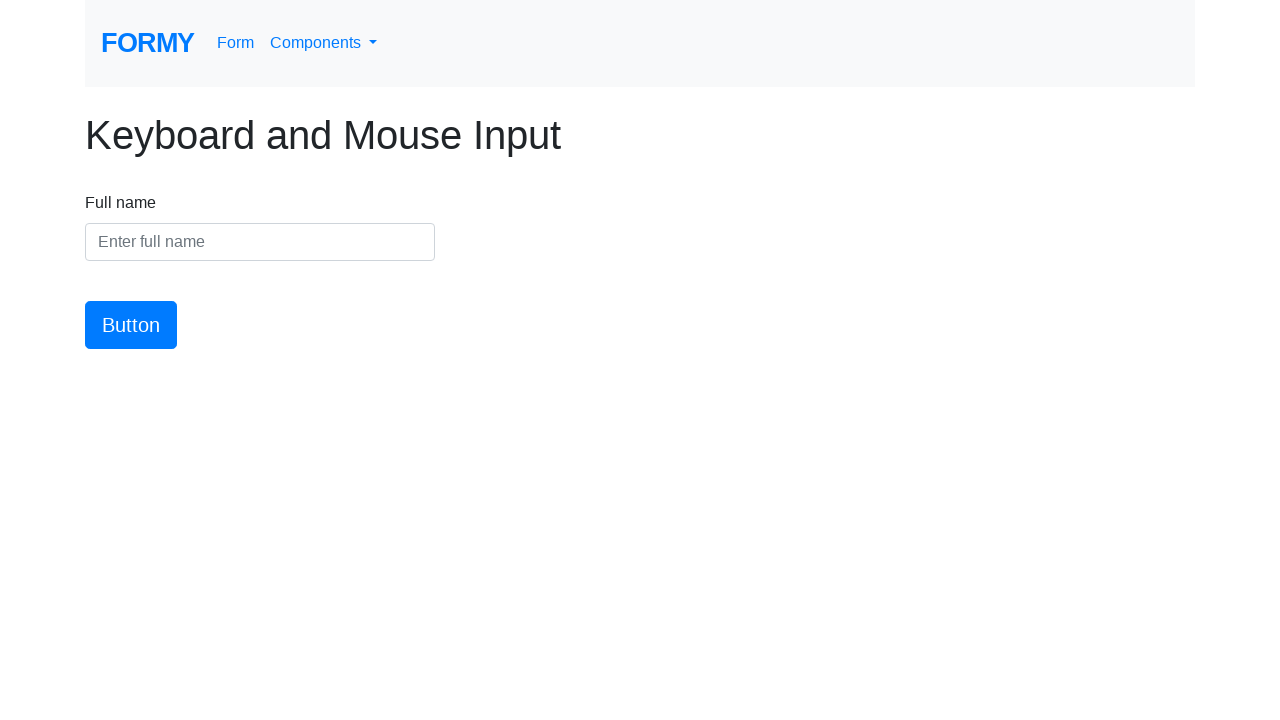

Clicked on the name input field at (260, 242) on #name
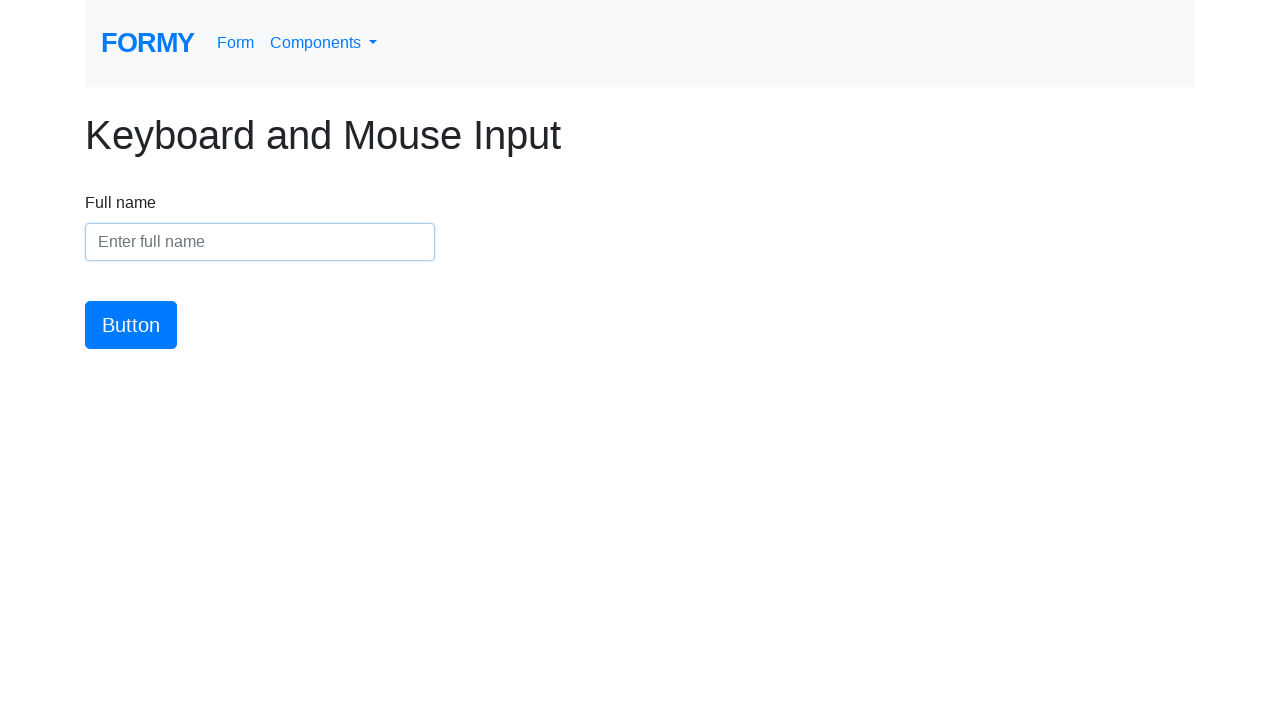

Entered 'Marcus Johnson' into the name field on #name
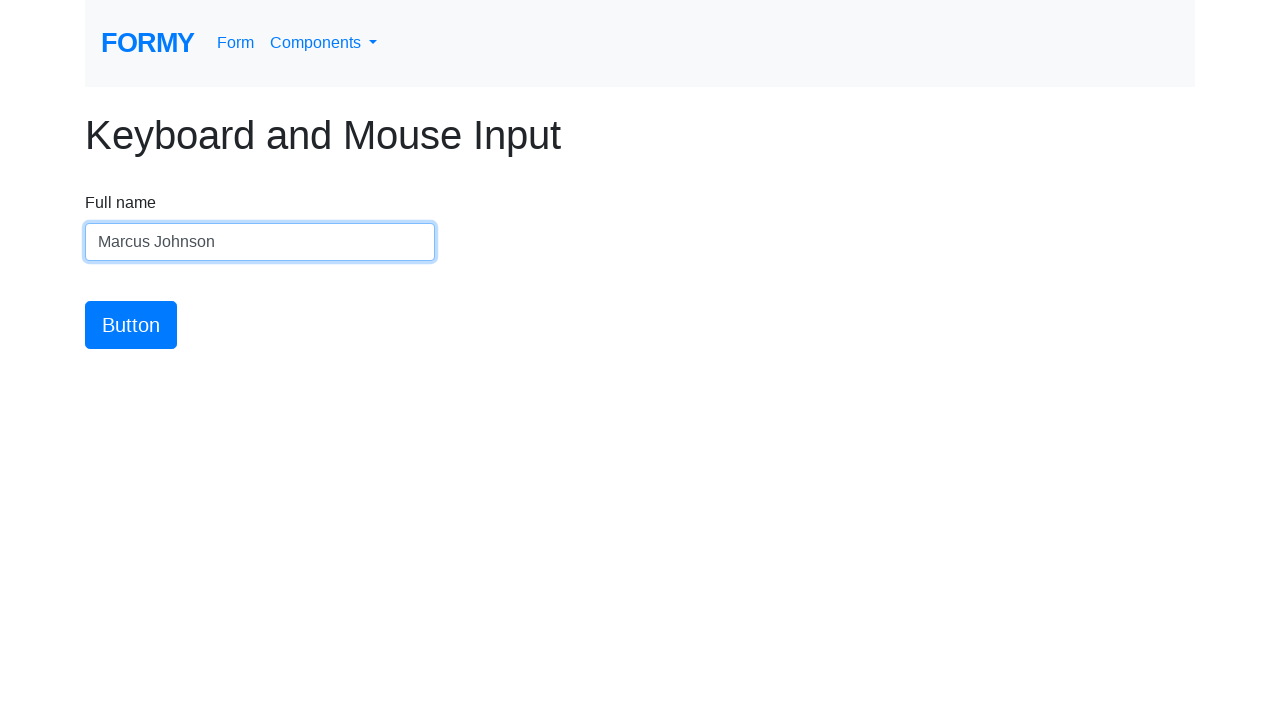

Clicked the submit button at (131, 325) on #button
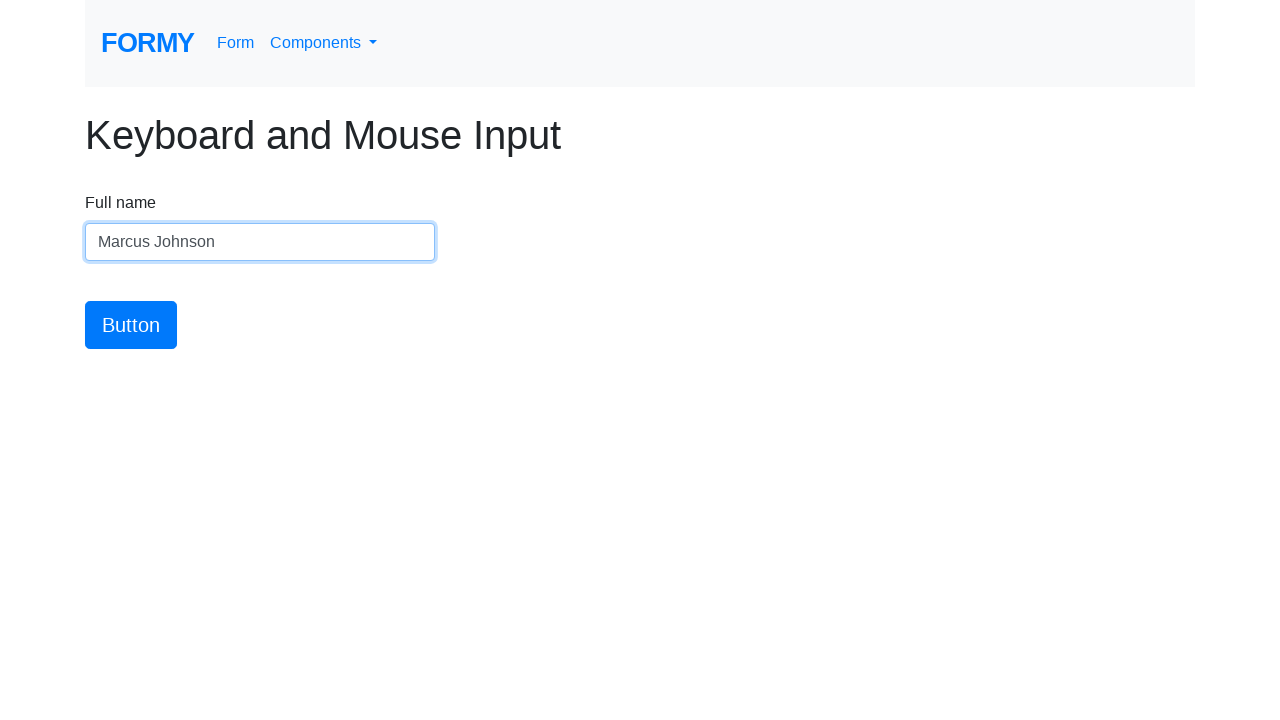

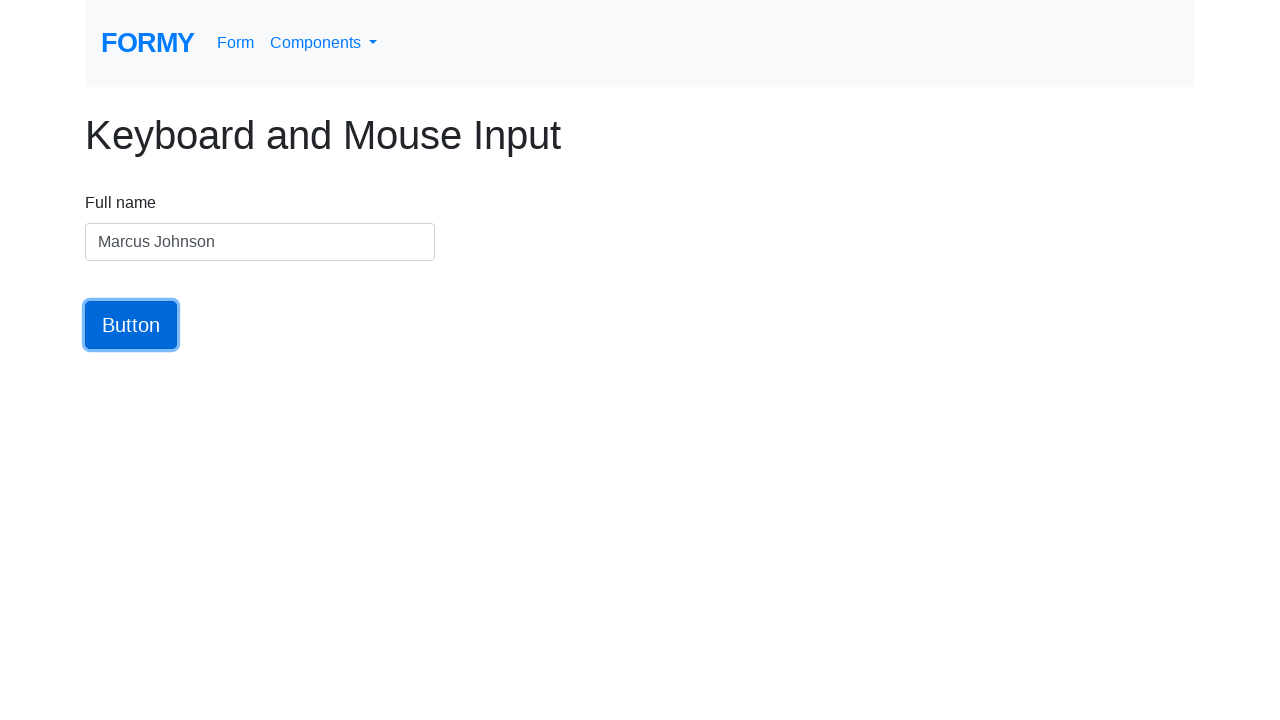